Solves a math problem on the page by reading a value, calculating a mathematical expression, and submitting the answer along with checkbox and radio button selections

Starting URL: http://suninjuly.github.io/math.html

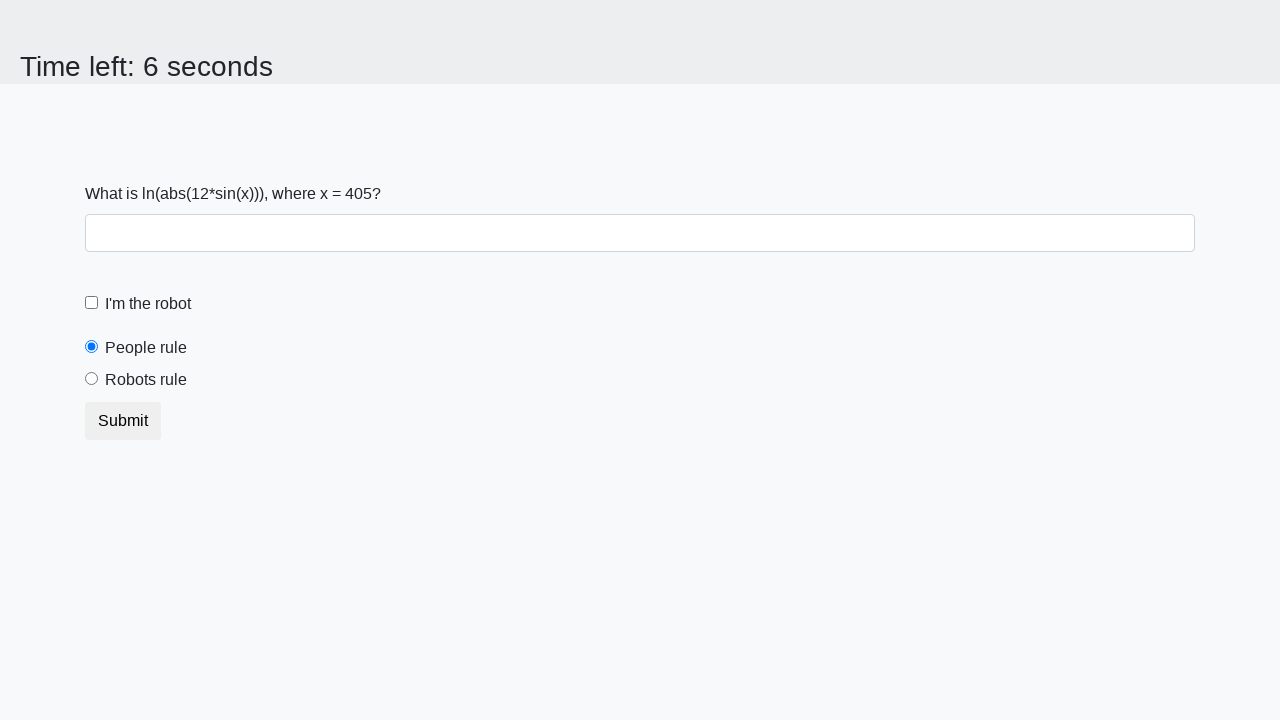

Located the input value element
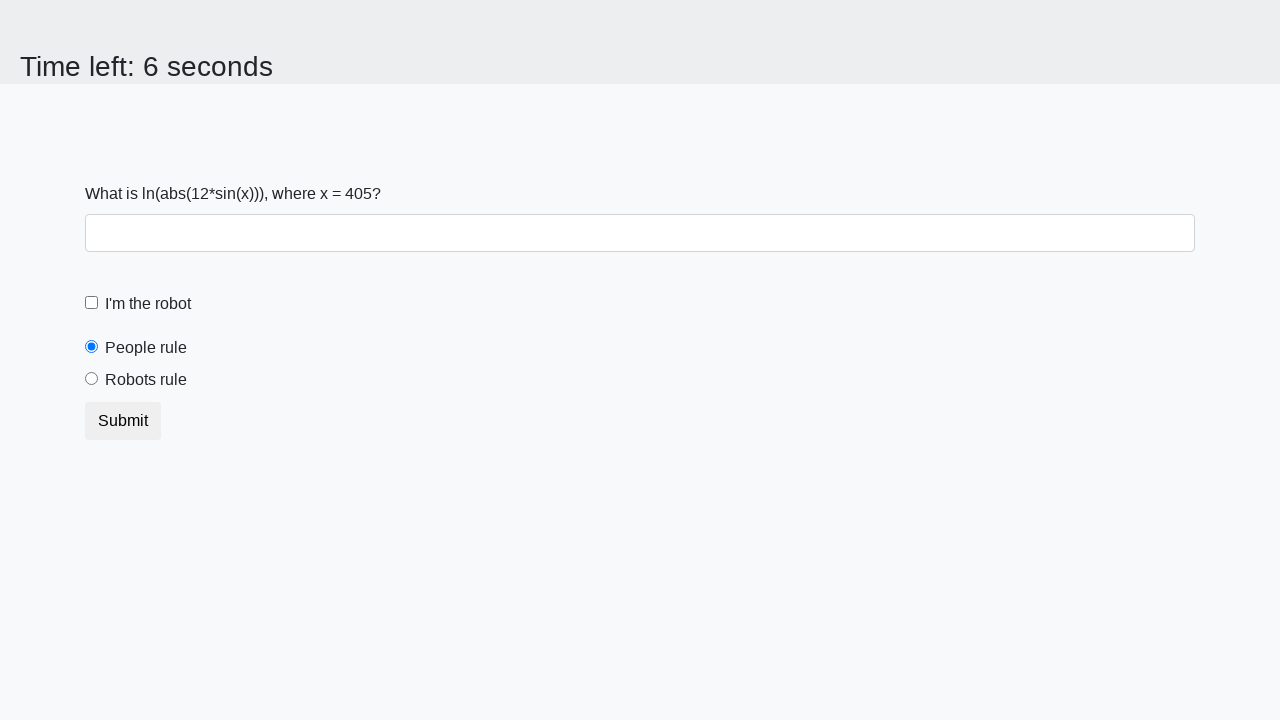

Retrieved input value: 405
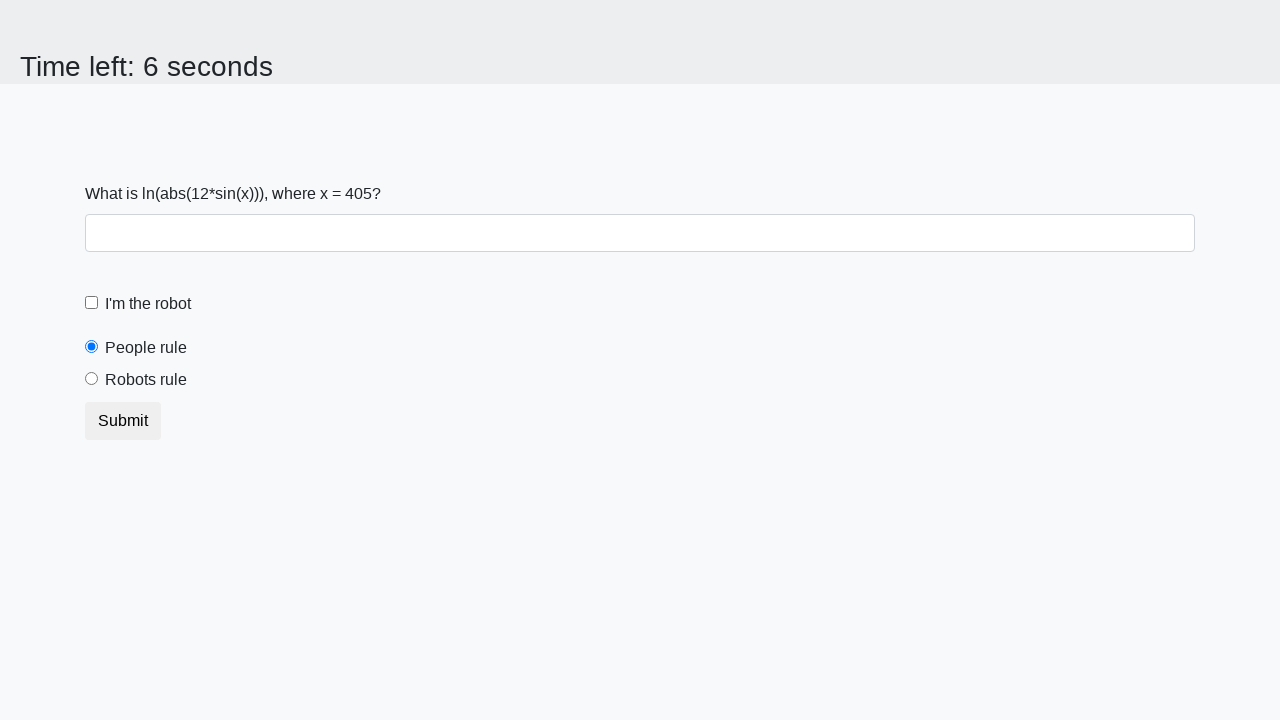

Calculated answer: 1.1468147194238179
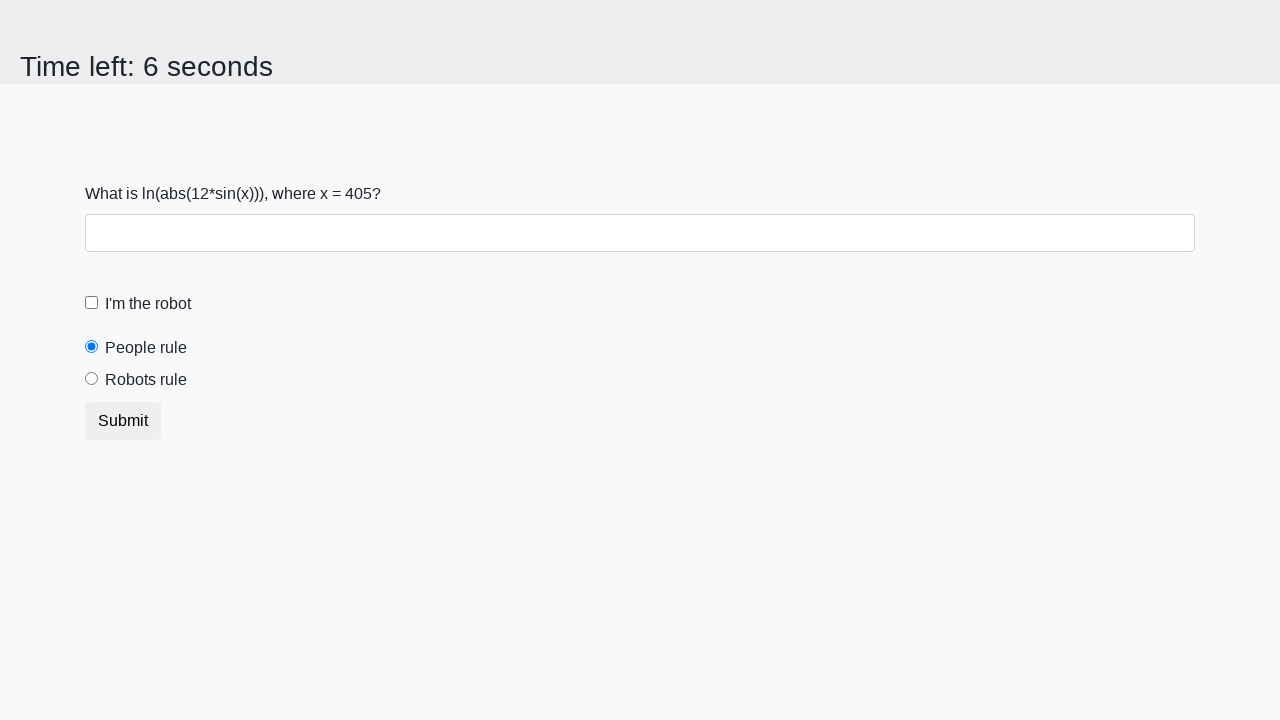

Filled answer field with calculated value on #answer
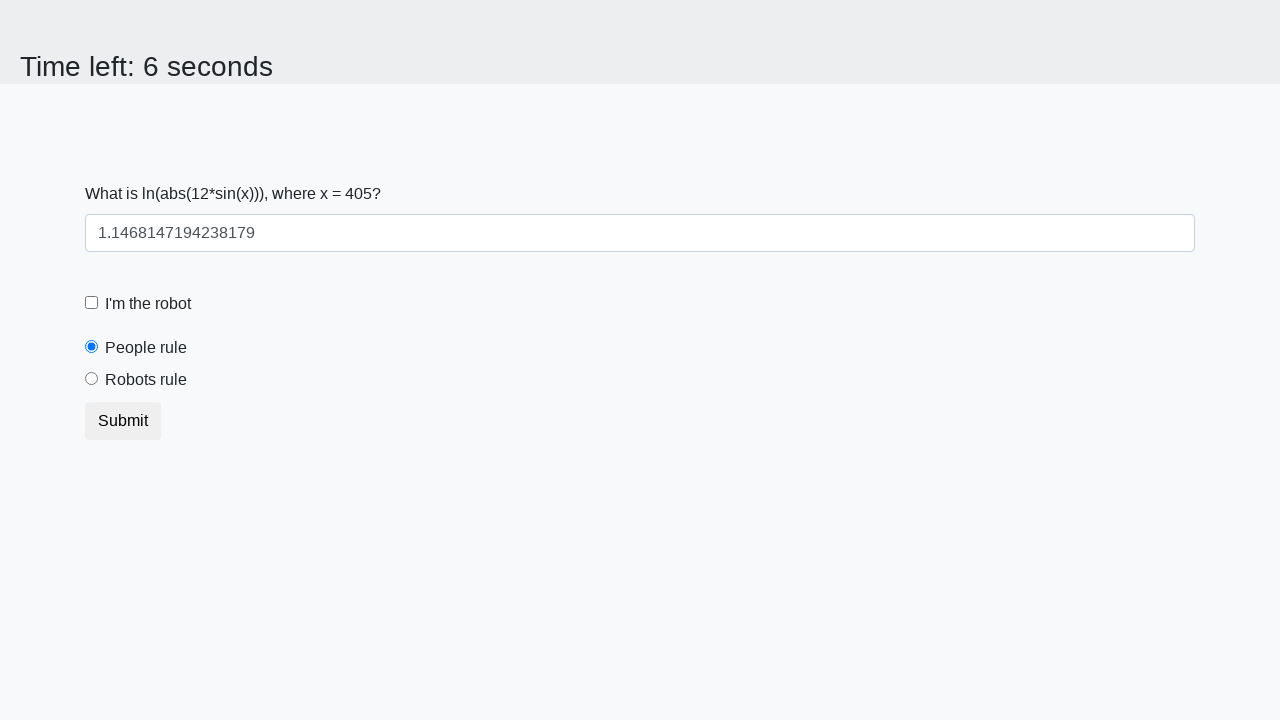

Clicked robot checkbox at (92, 303) on #robotCheckbox
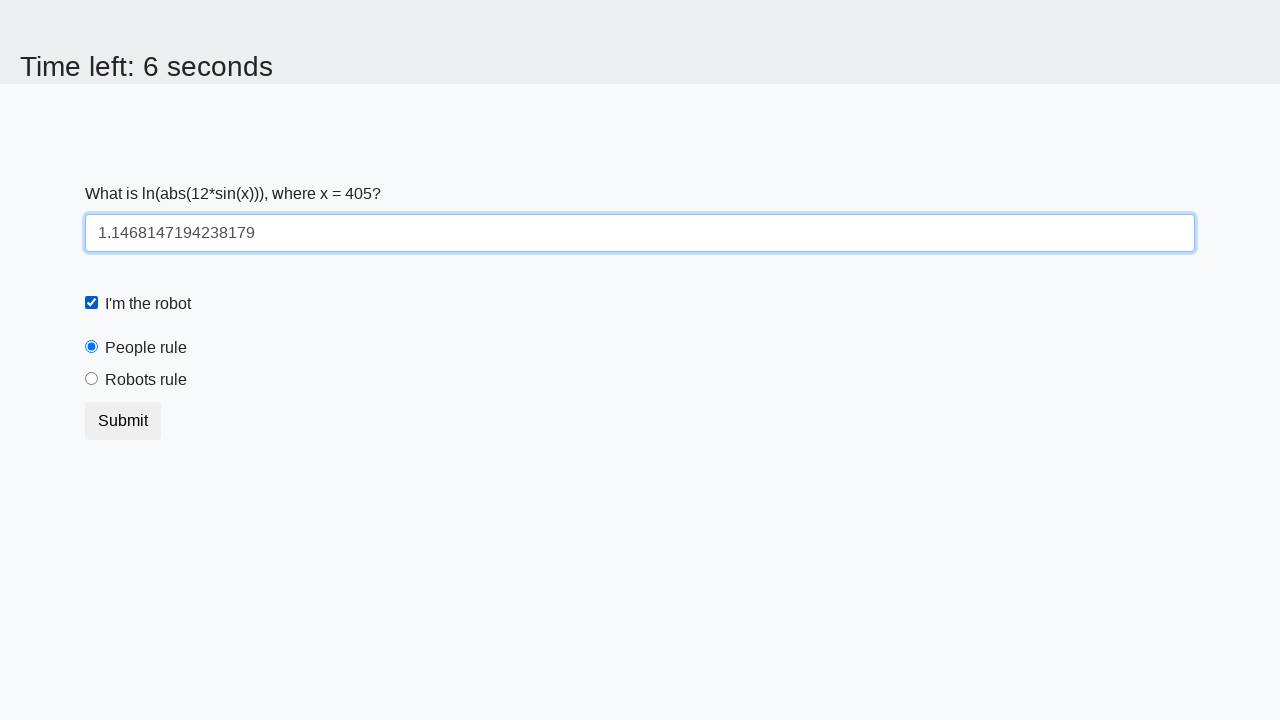

Clicked robots rule radio button at (92, 379) on #robotsRule
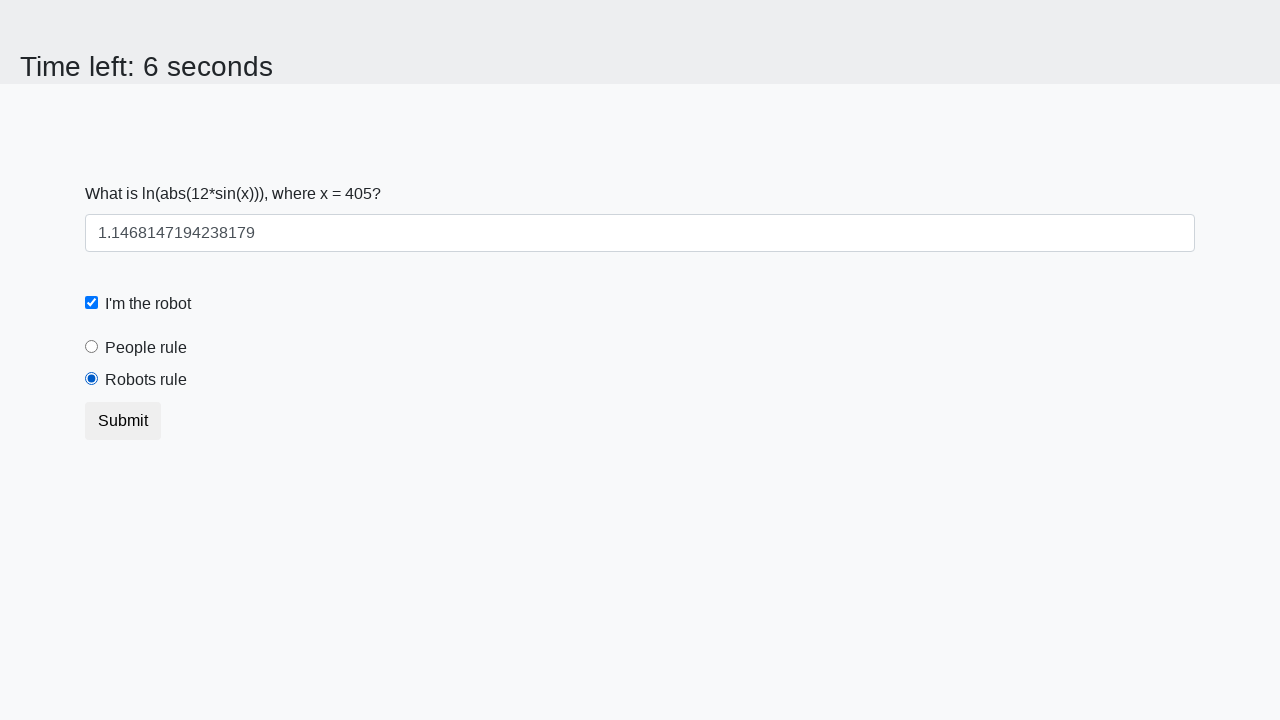

Clicked submit button to submit the form at (123, 421) on button.btn
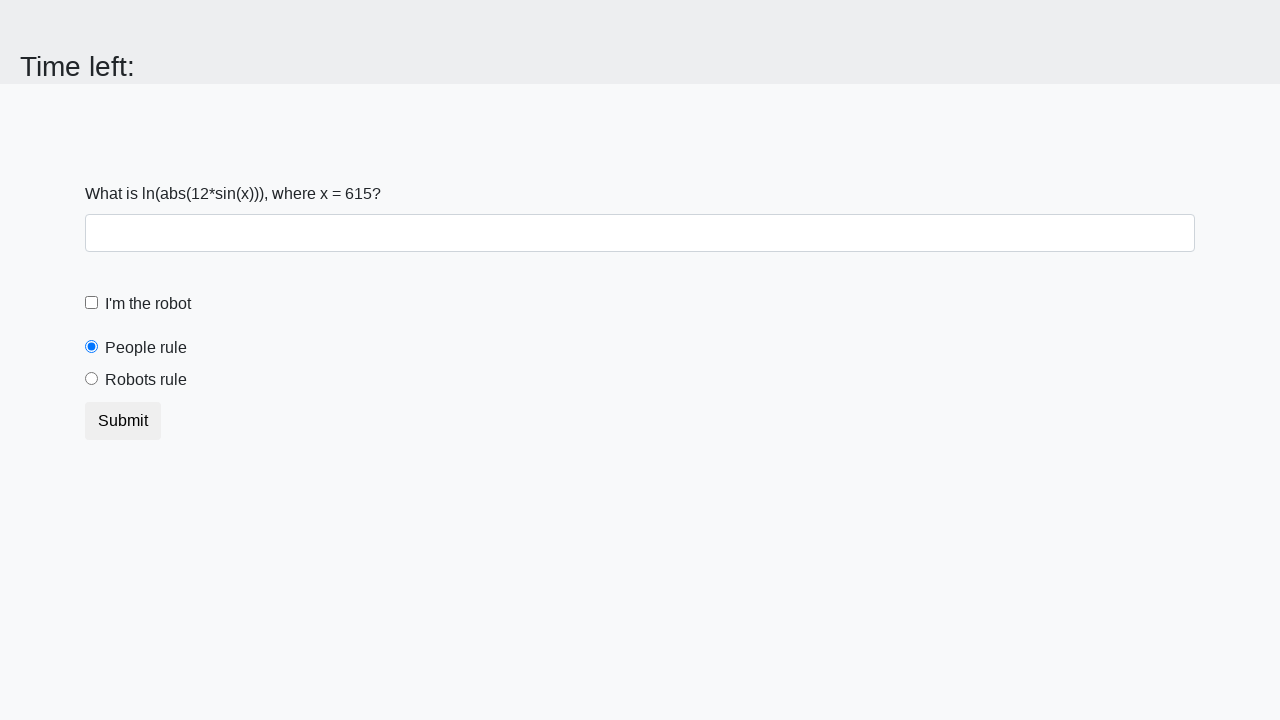

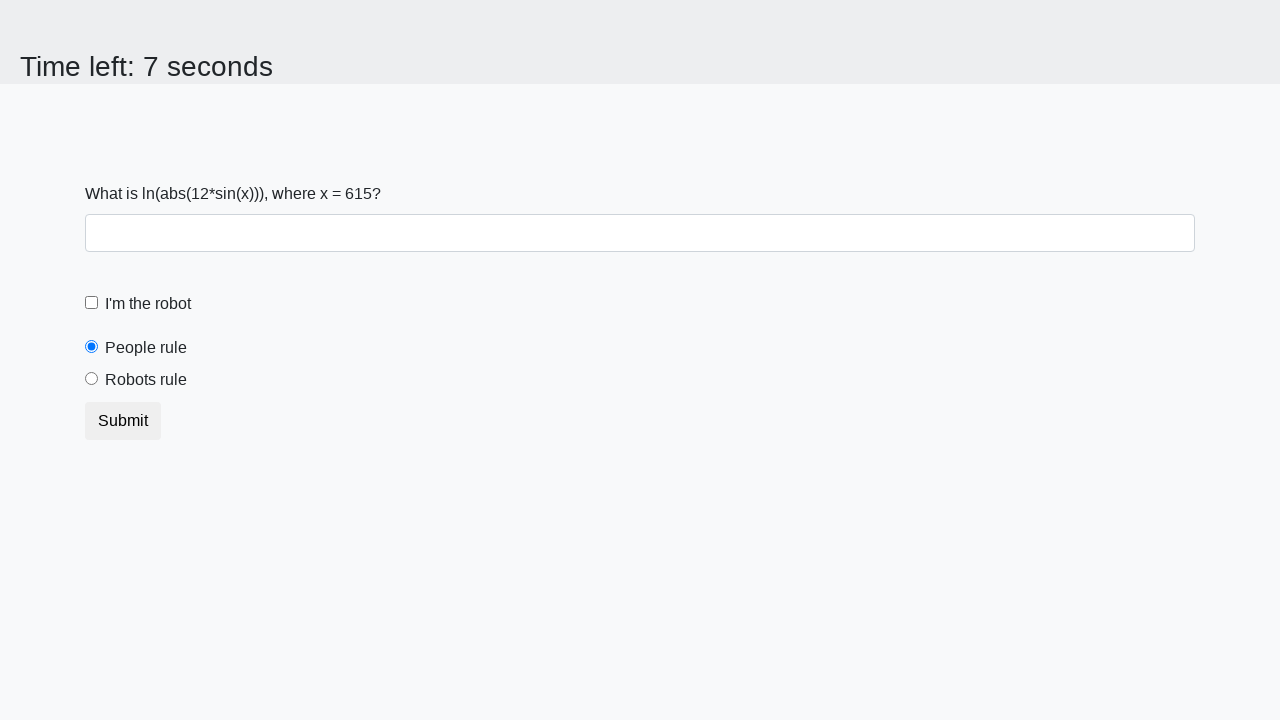